Tests reading data from a paginated table by clicking through pagination links and reading table content from each page.

Starting URL: https://testautomationpractice.blogspot.com/

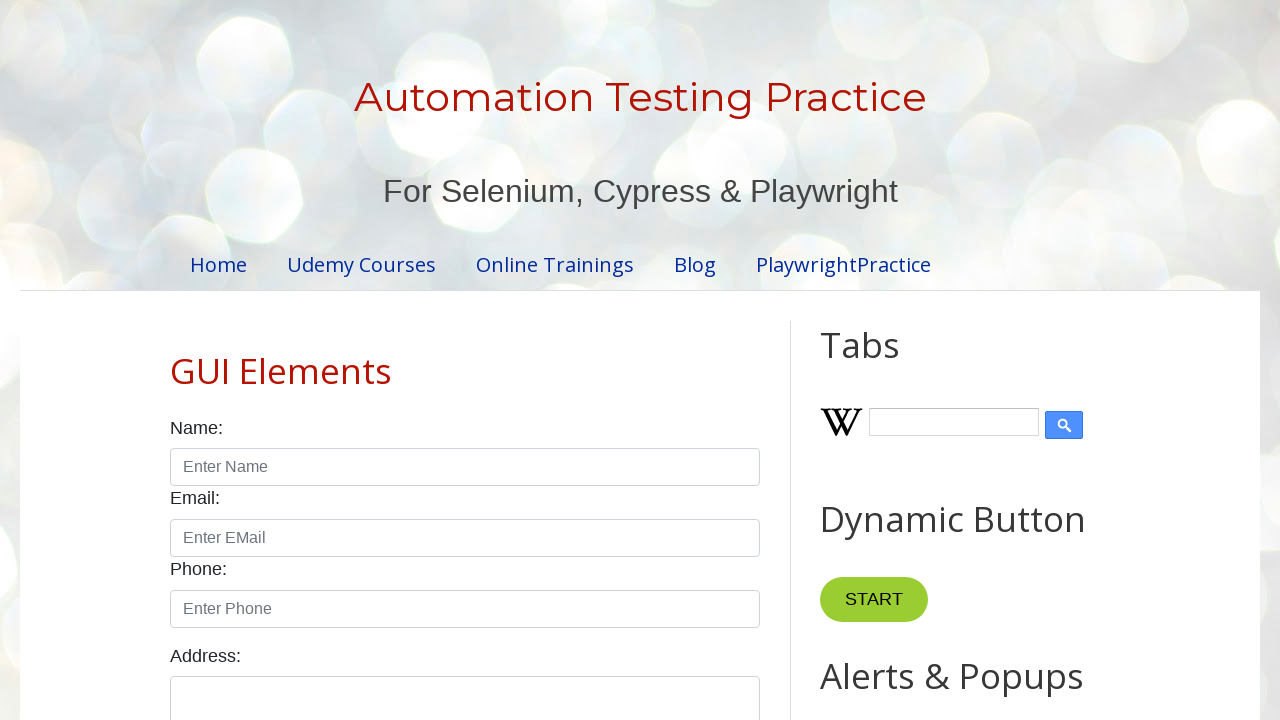

Product table loaded
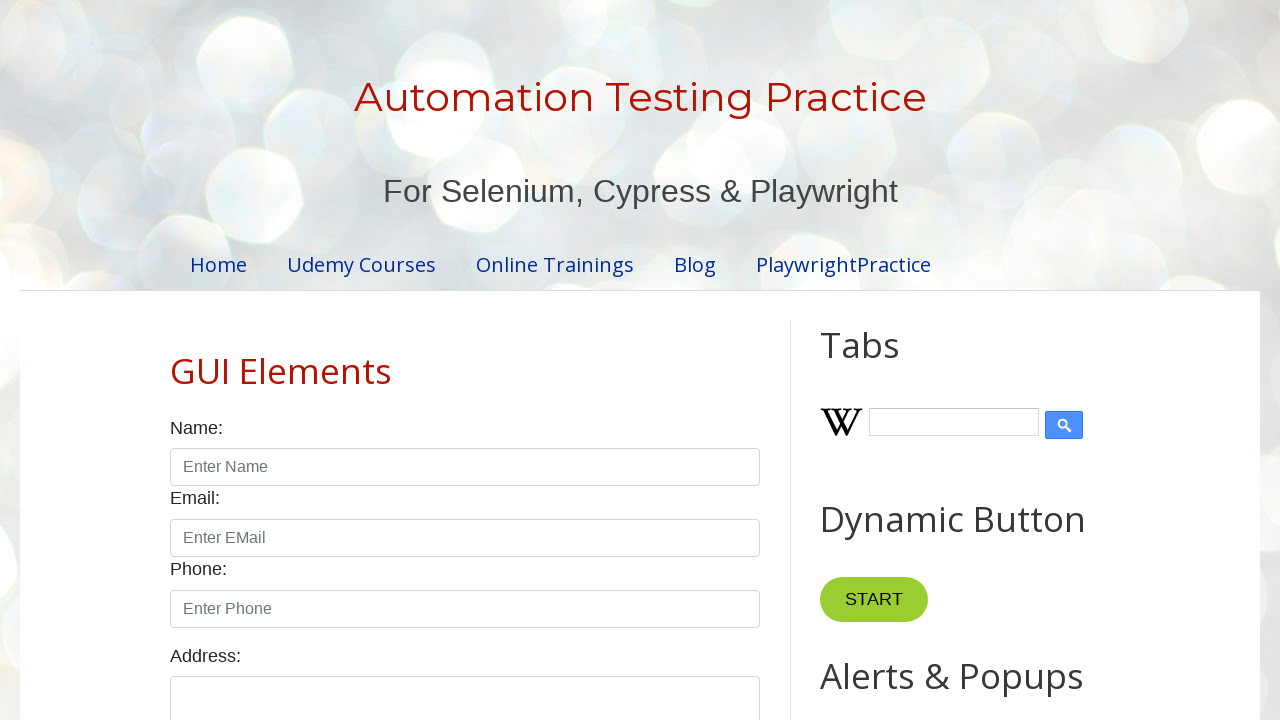

Pagination controls loaded
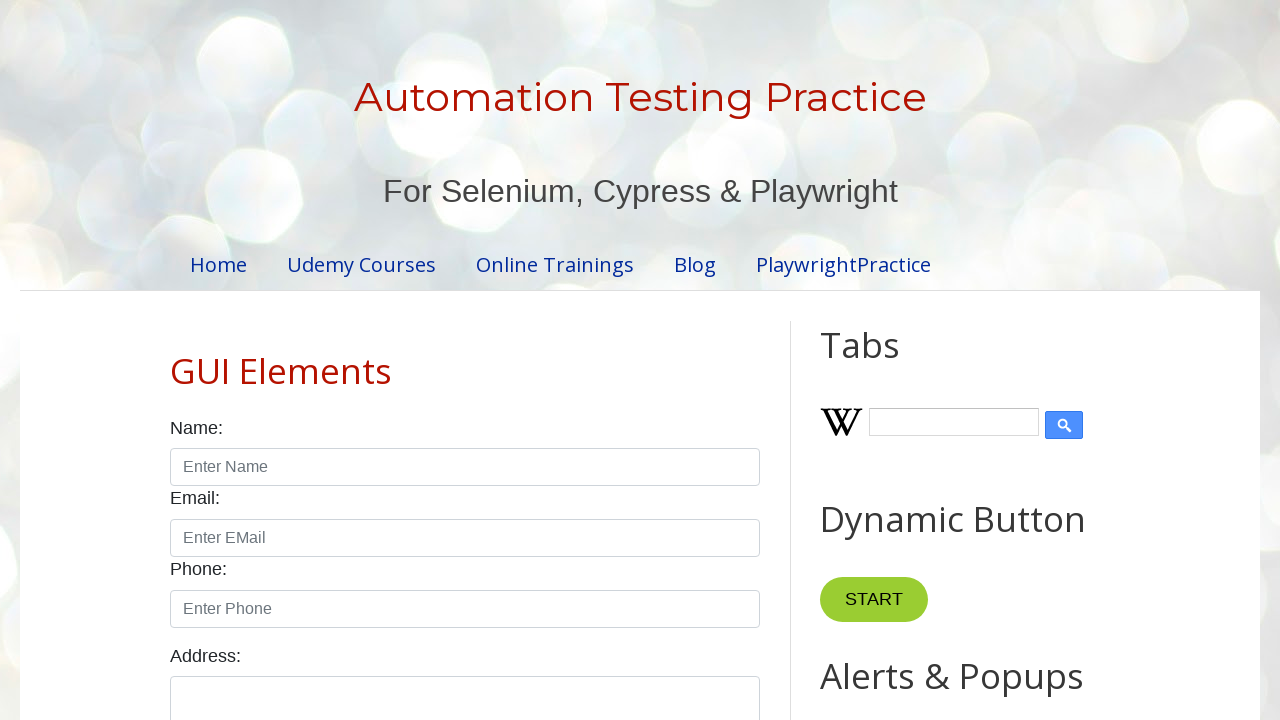

Located pagination links
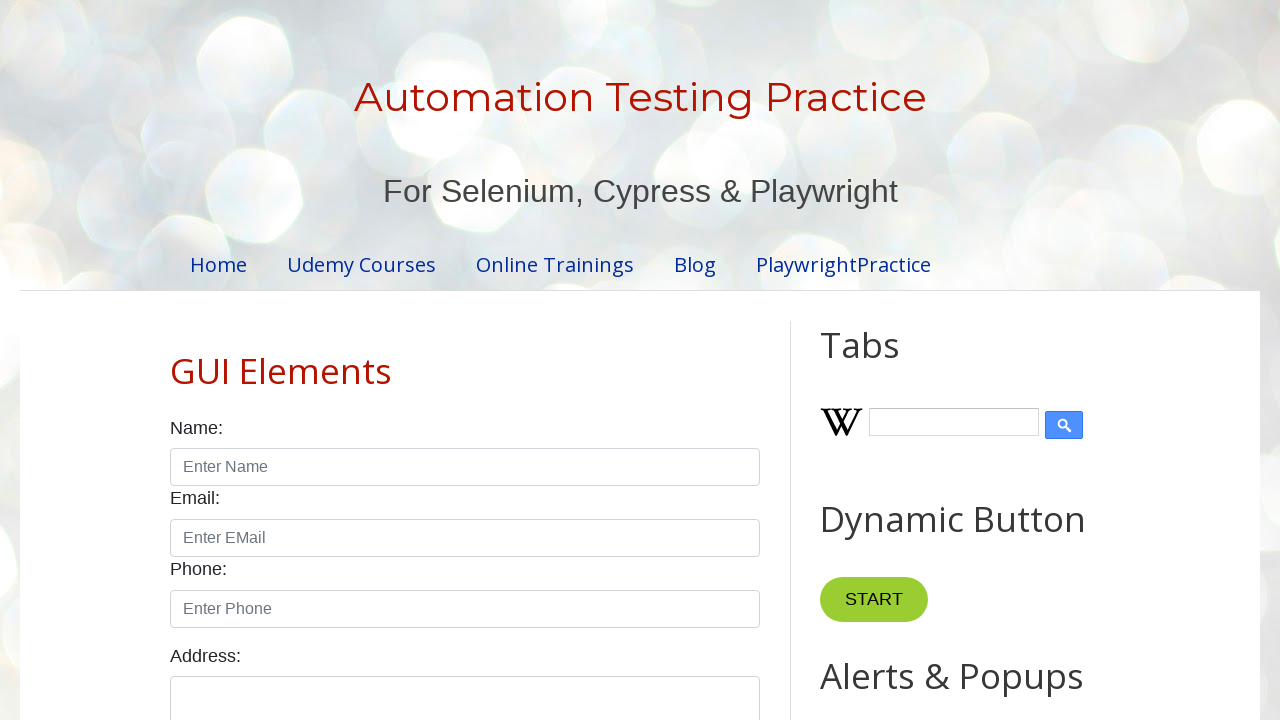

Found 4 pagination links
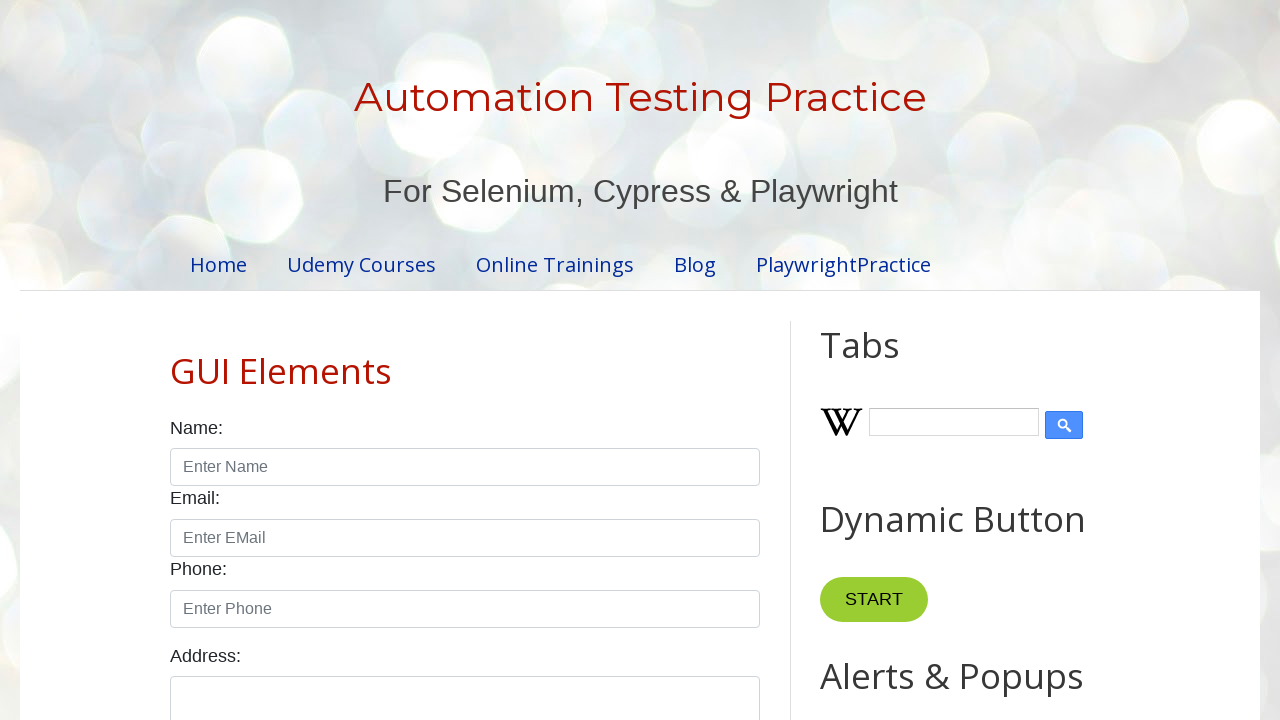

Table rows loaded on page 1
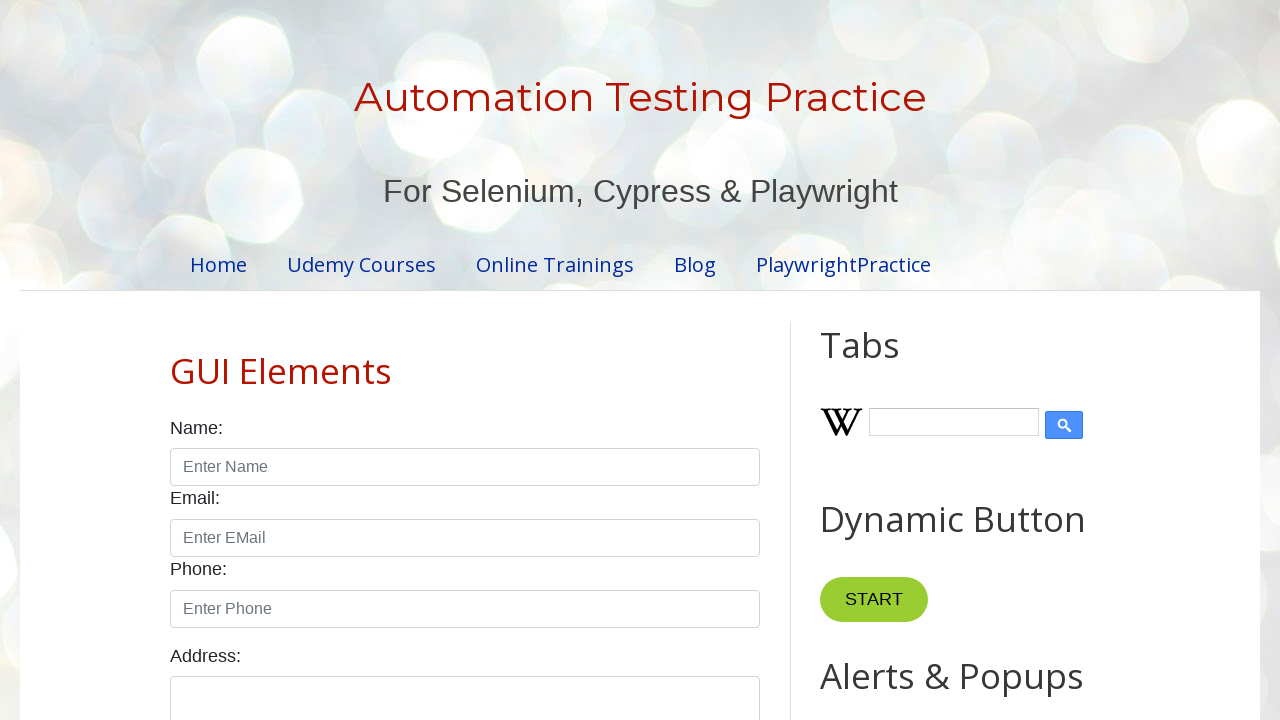

Clicked pagination link 1 to go to next page at (456, 361) on .pagination li a >> nth=1
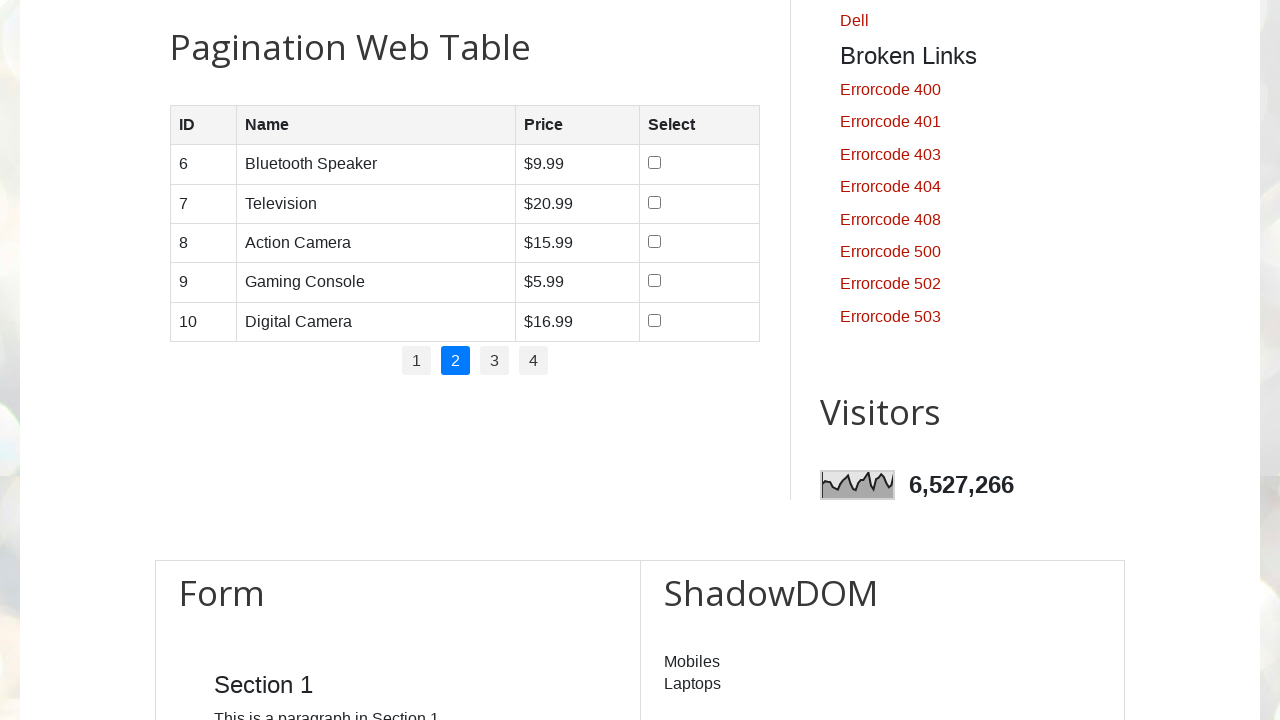

Waited for table to update
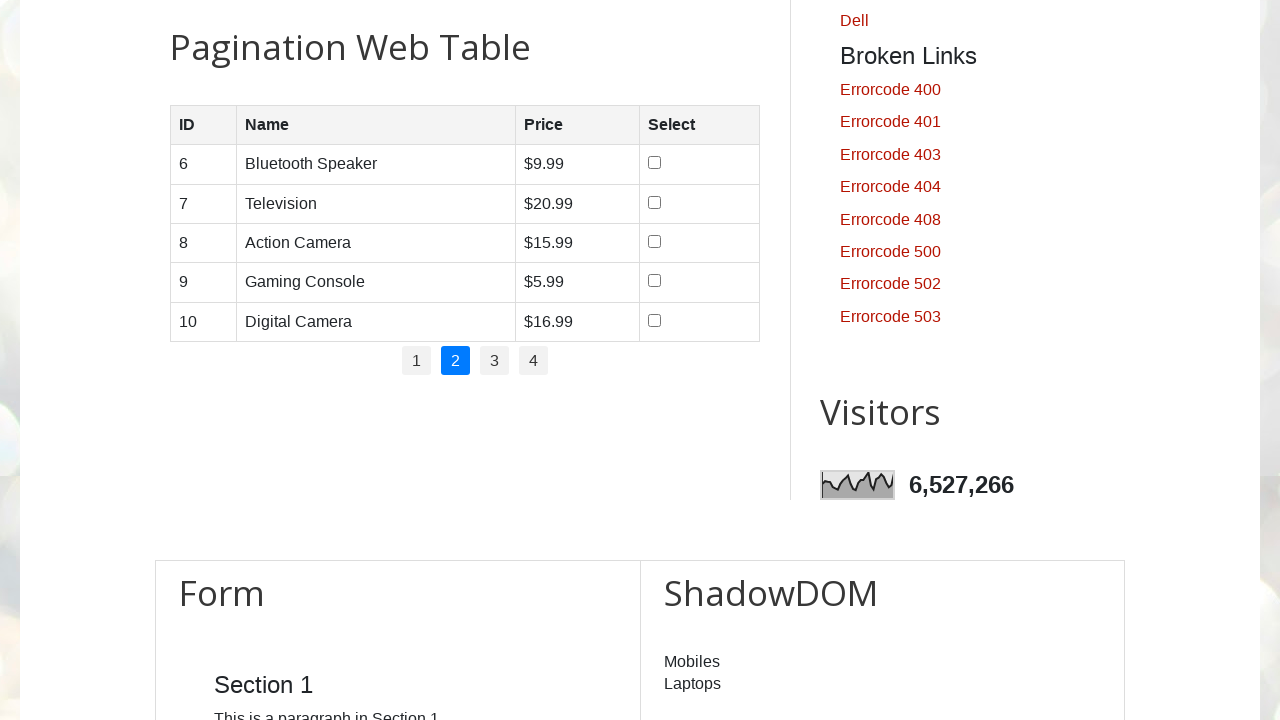

Table rows loaded on page 2
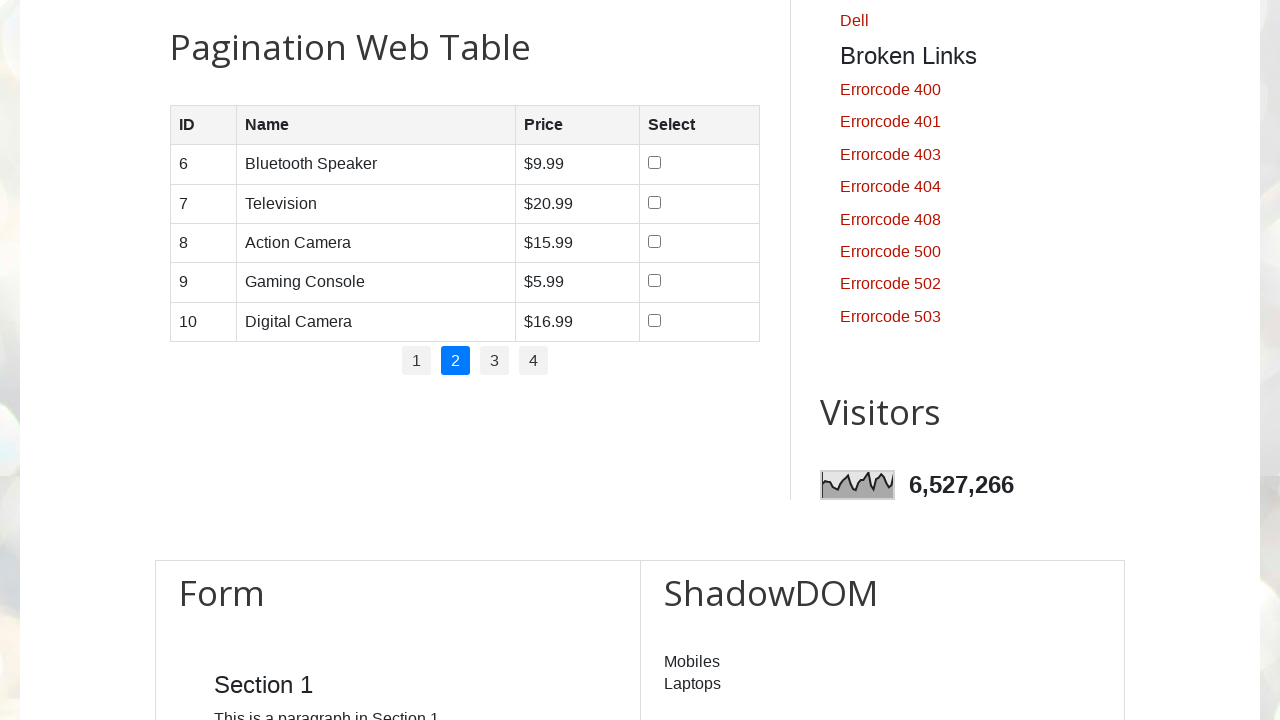

Clicked pagination link 2 to go to next page at (494, 361) on .pagination li a >> nth=2
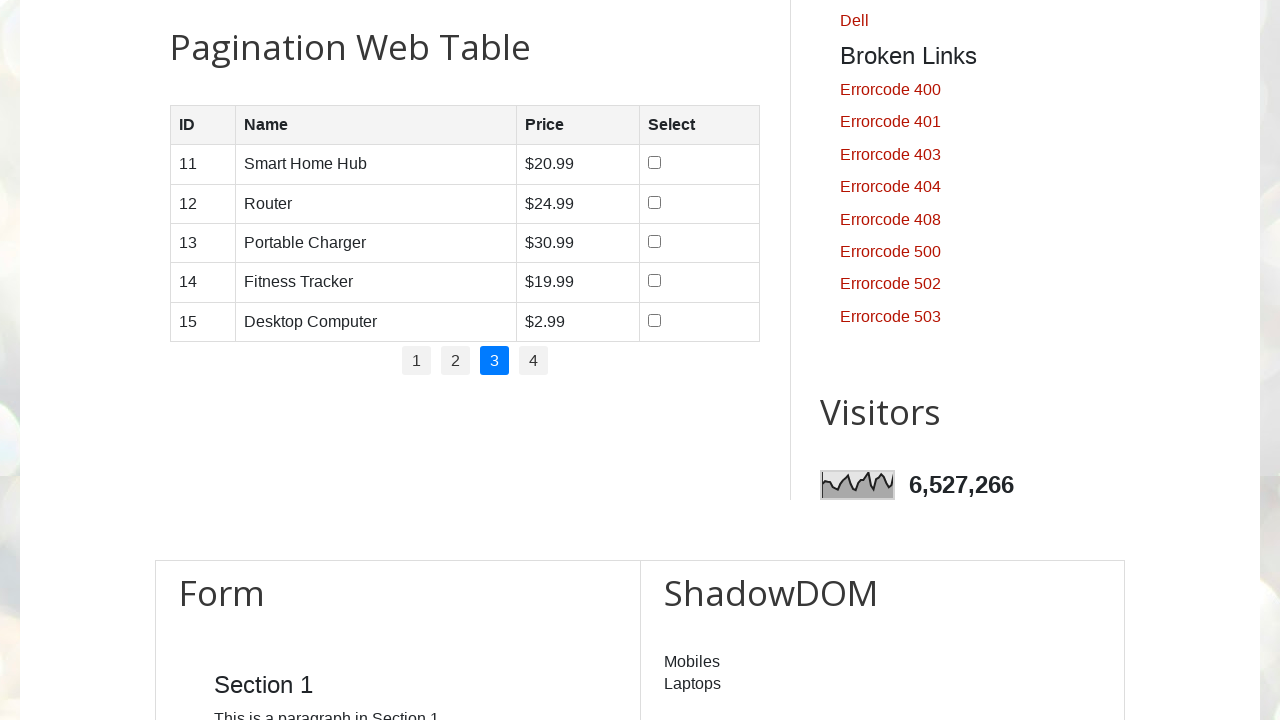

Waited for table to update
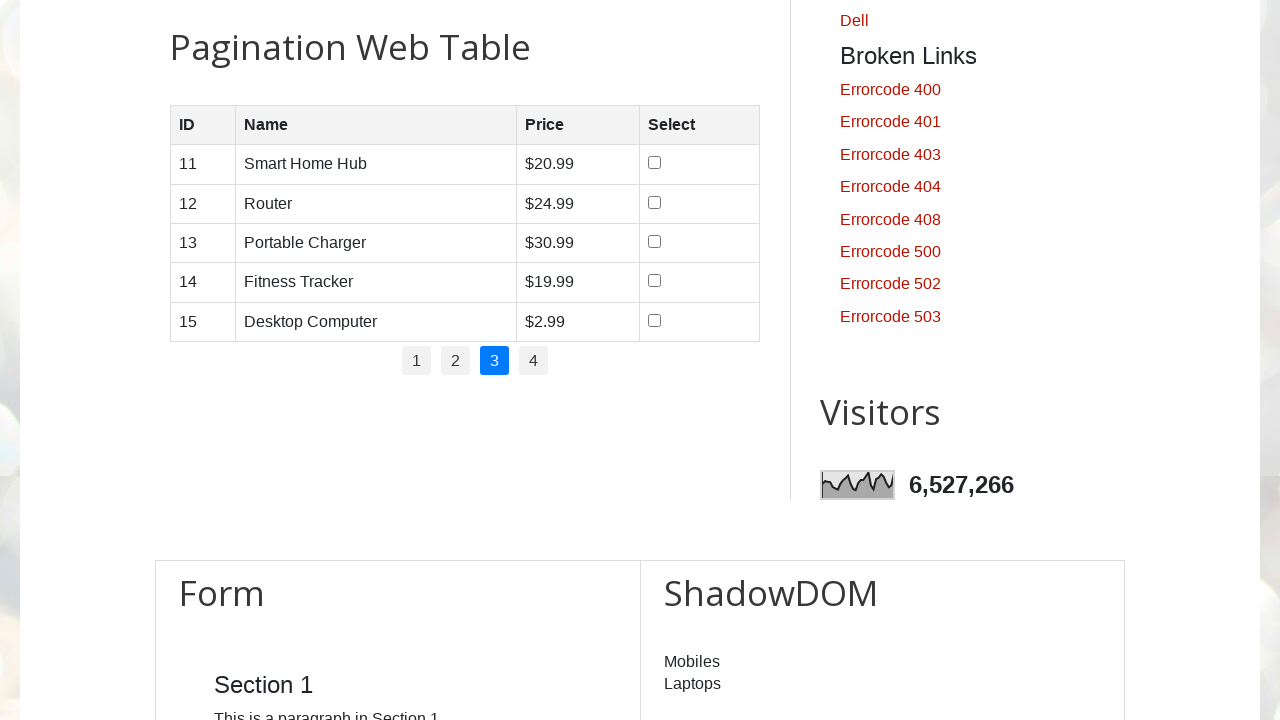

Table rows loaded on page 3
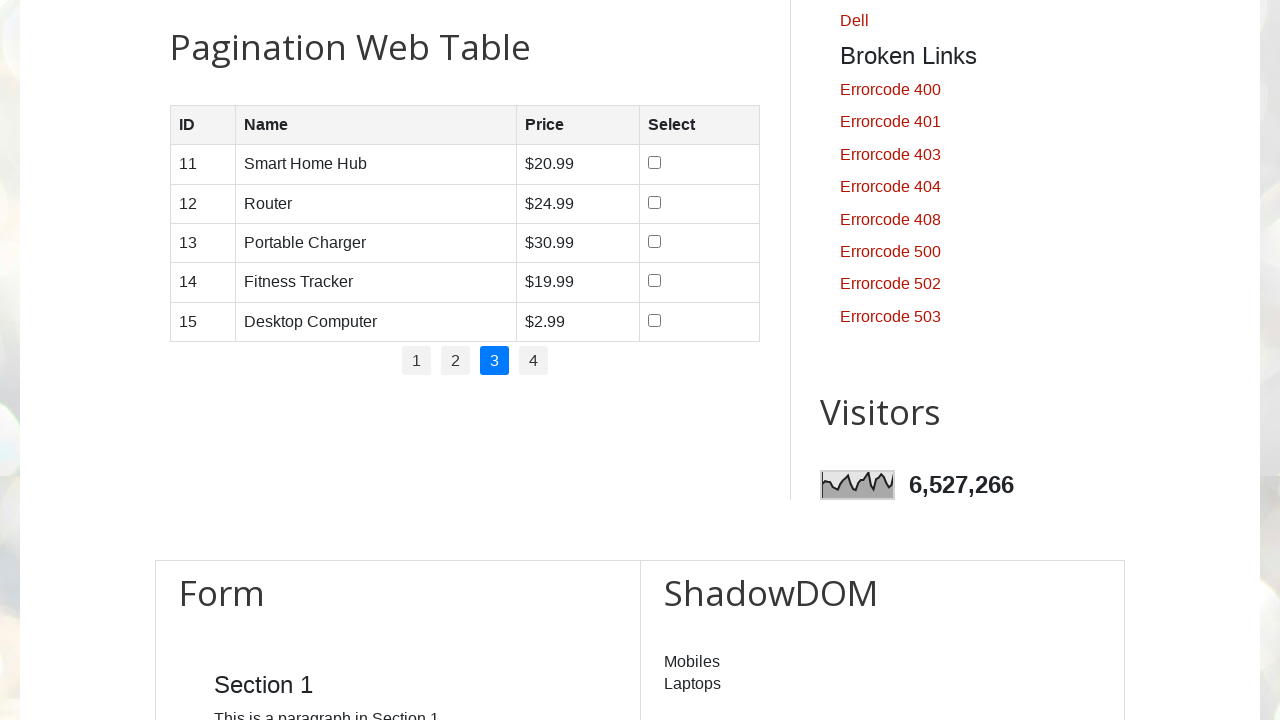

Clicked pagination link 3 to go to next page at (534, 361) on .pagination li a >> nth=3
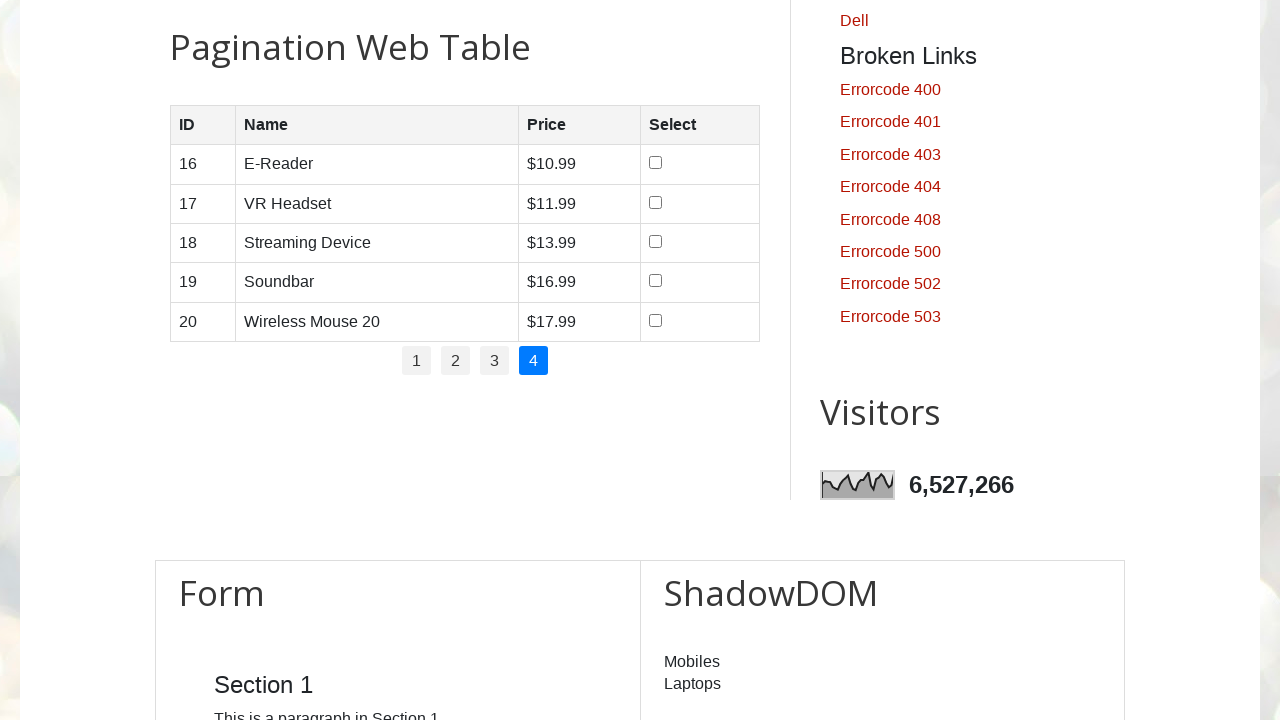

Waited for table to update
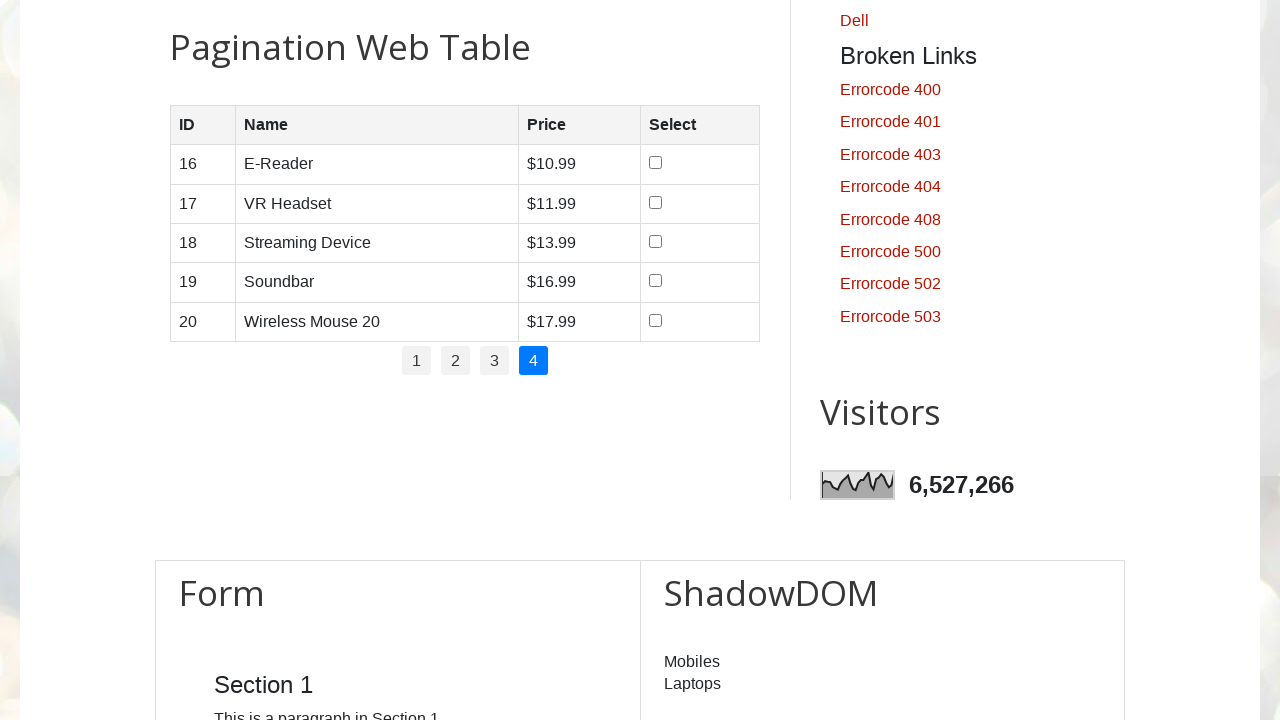

Table rows loaded on page 4
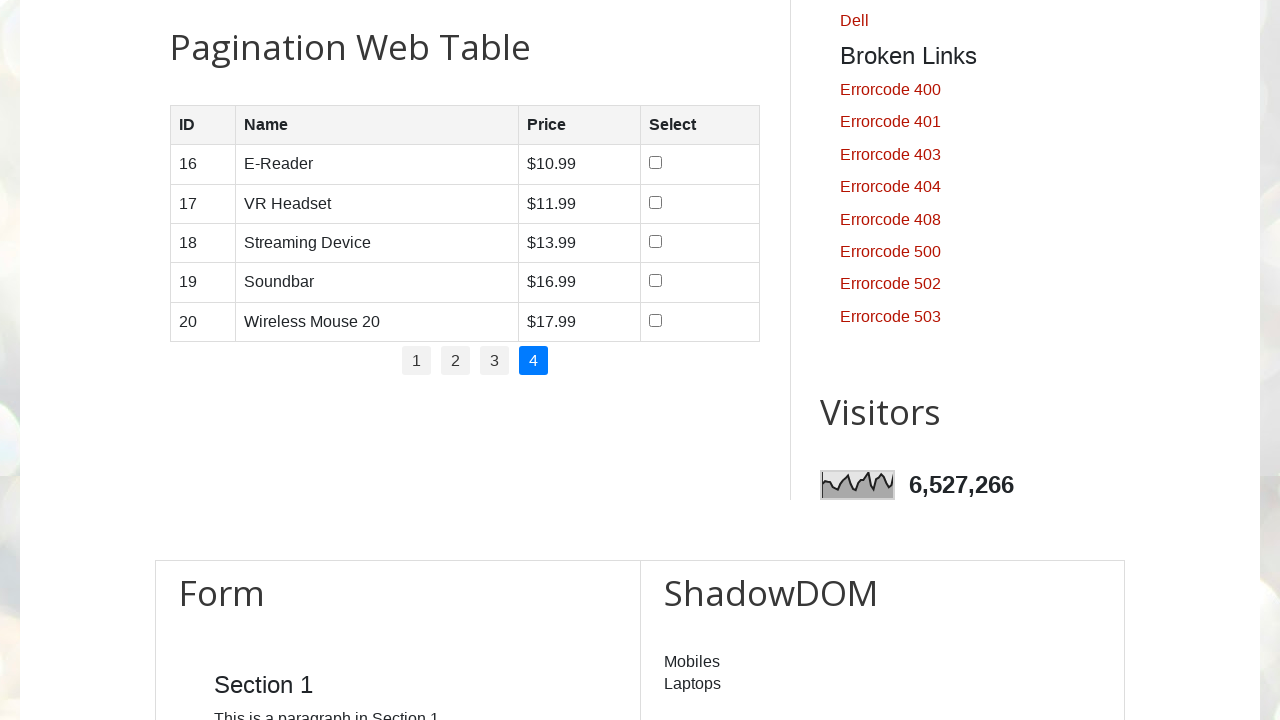

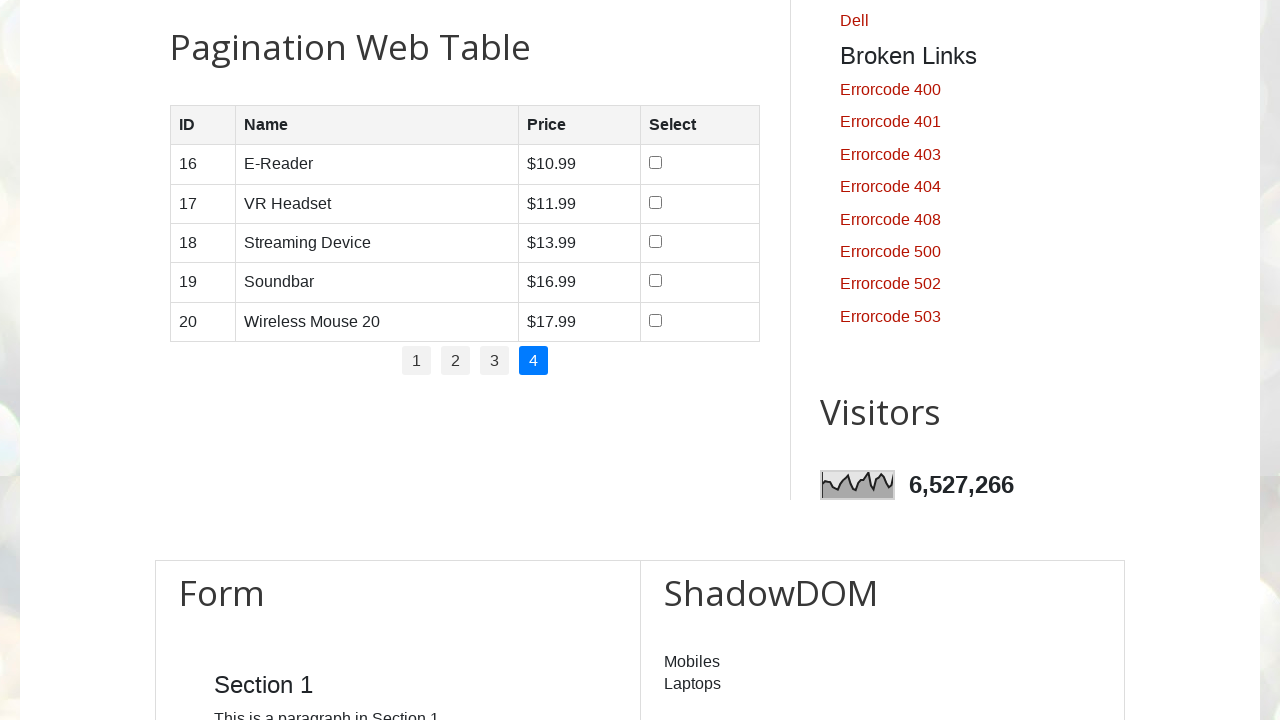